Performs a right-click (context menu) action on an "Interactions" link element on the registration page

Starting URL: http://demo.automationtesting.in/Register.html

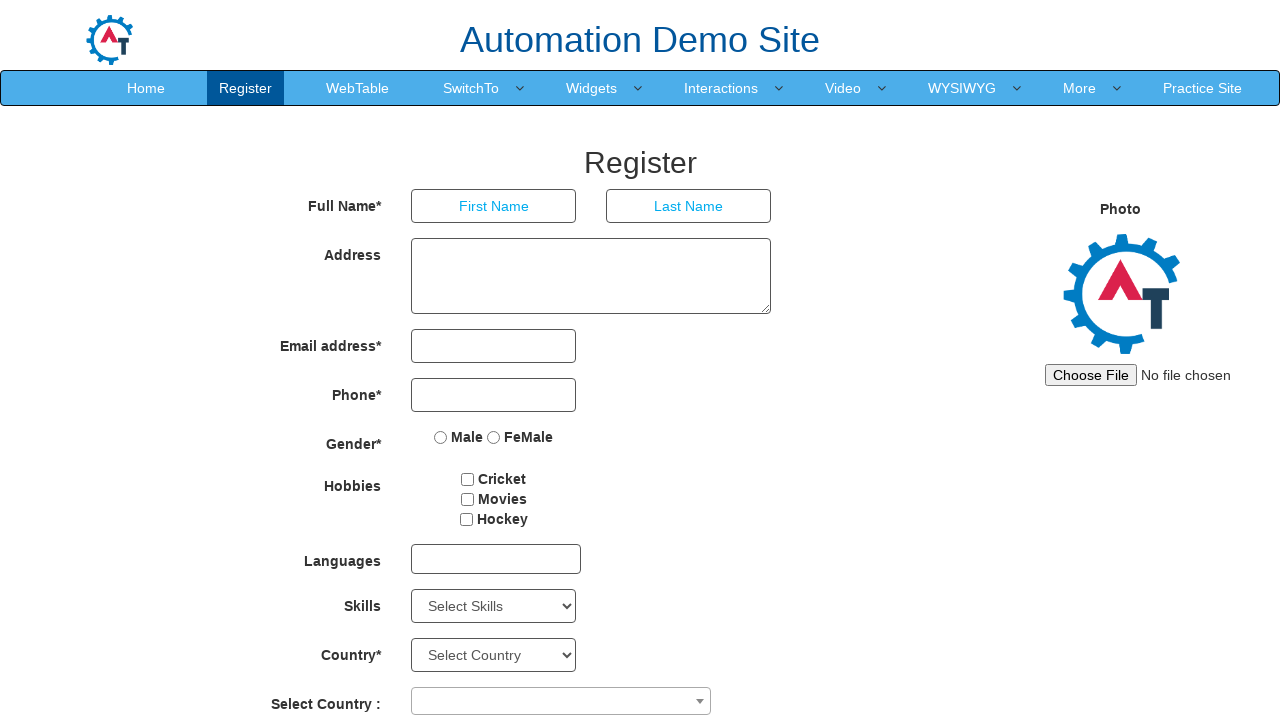

Located the 'Interactions' link element using XPath
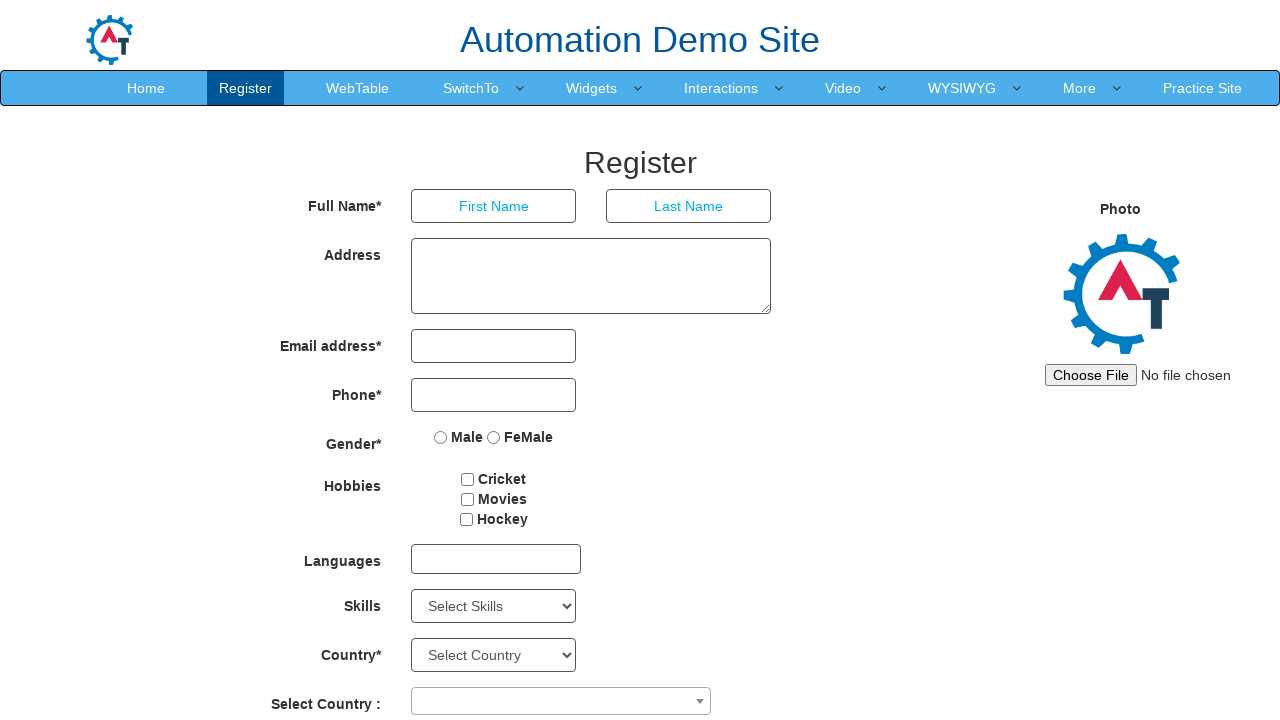

Performed right-click (context menu) action on the 'Interactions' link element at (721, 88) on xpath=/html/body/header/nav/div/div[2]/ul/li[6]/a
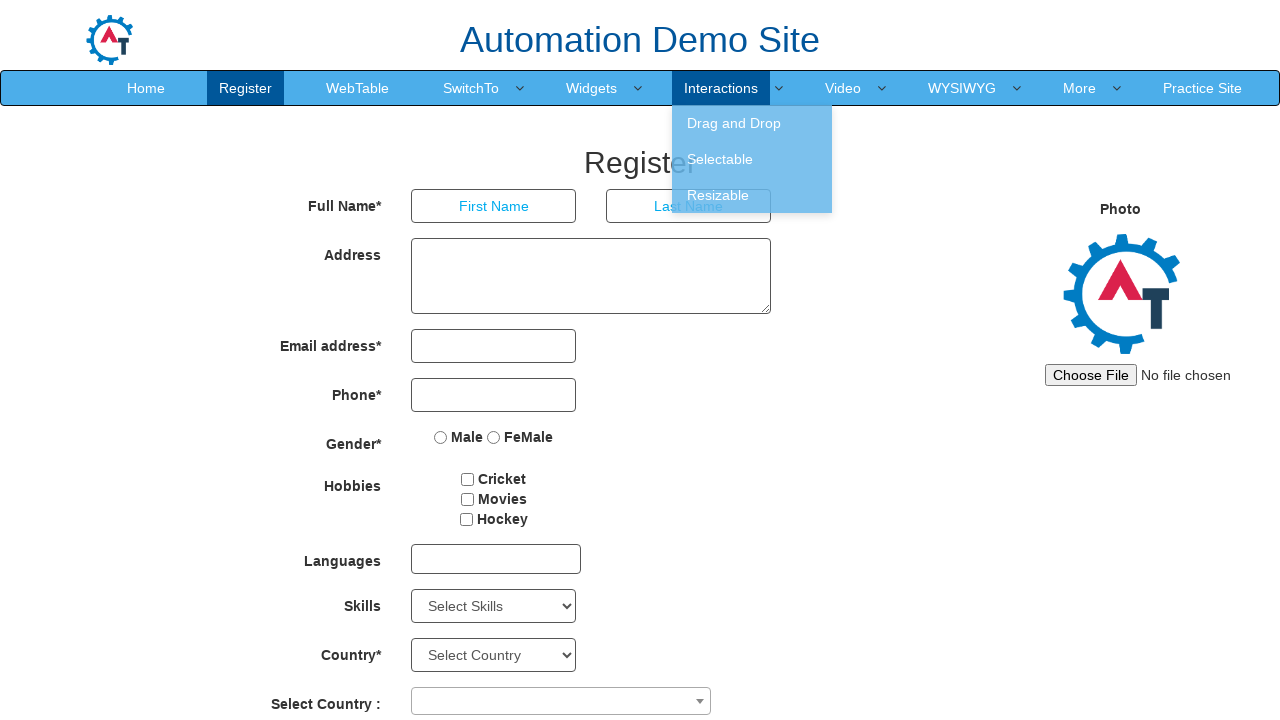

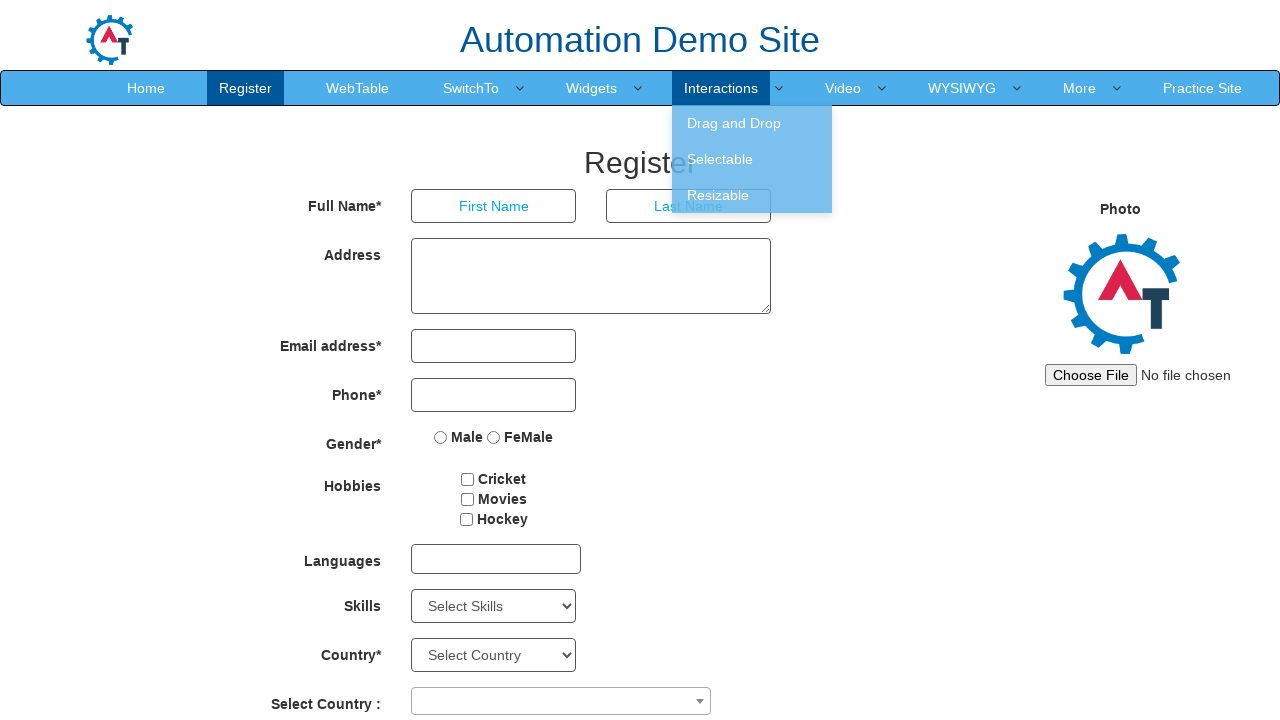